Tests the dynamic controls page by clicking the Remove button to remove a checkbox, verifying the "It's gone!" message appears, then clicking Add to restore the checkbox and verifying "It's back!" message appears.

Starting URL: https://the-internet.herokuapp.com/dynamic_controls

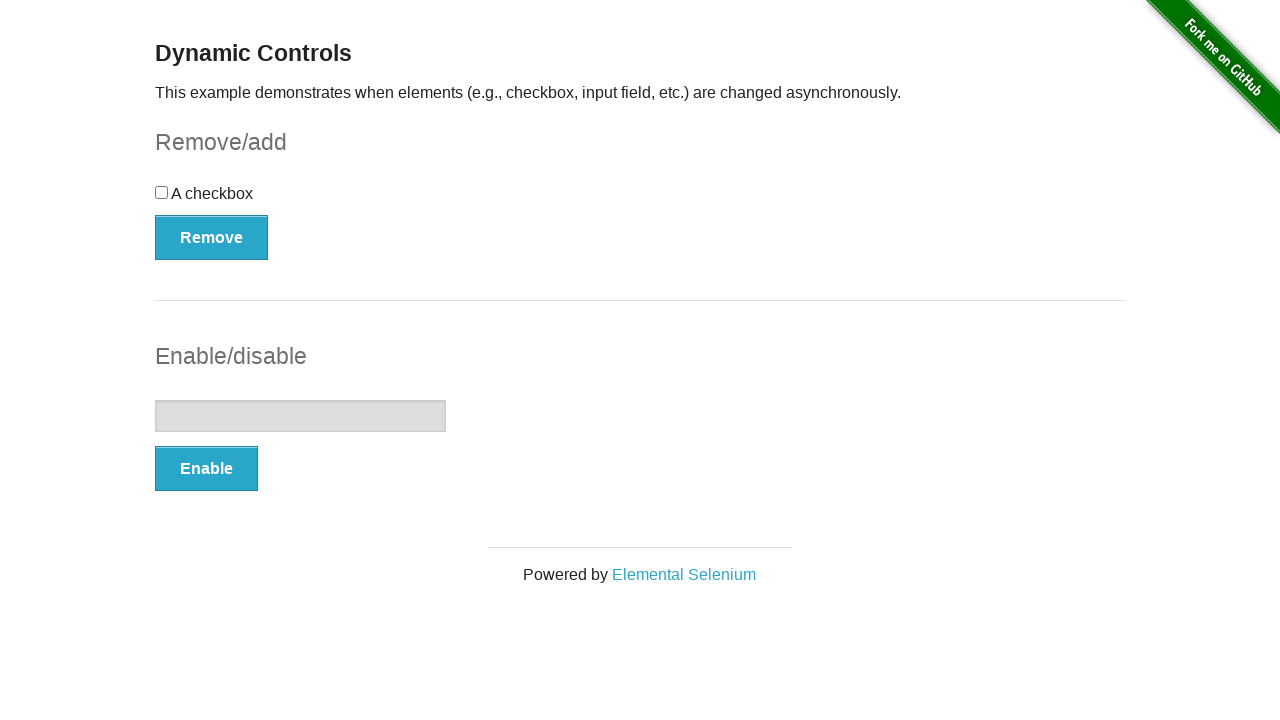

Navigated to dynamic controls page
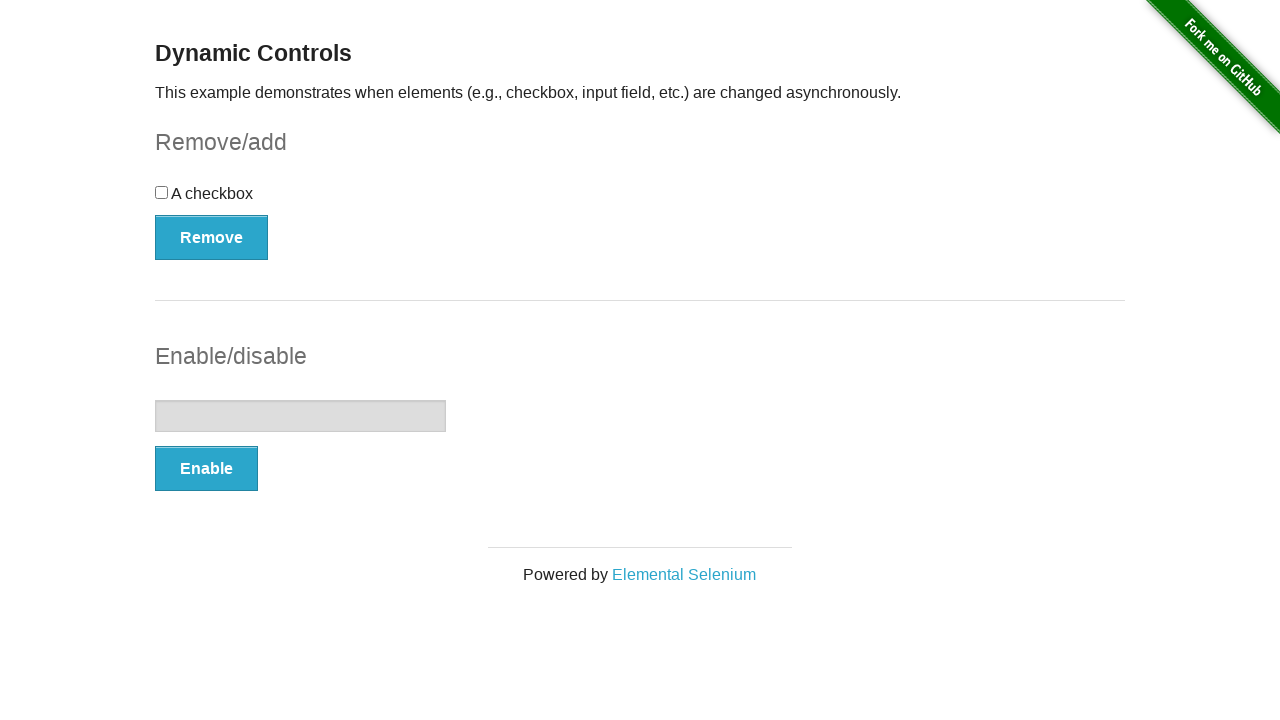

Clicked Remove button to remove checkbox at (212, 237) on button[onclick='swapCheckbox()']
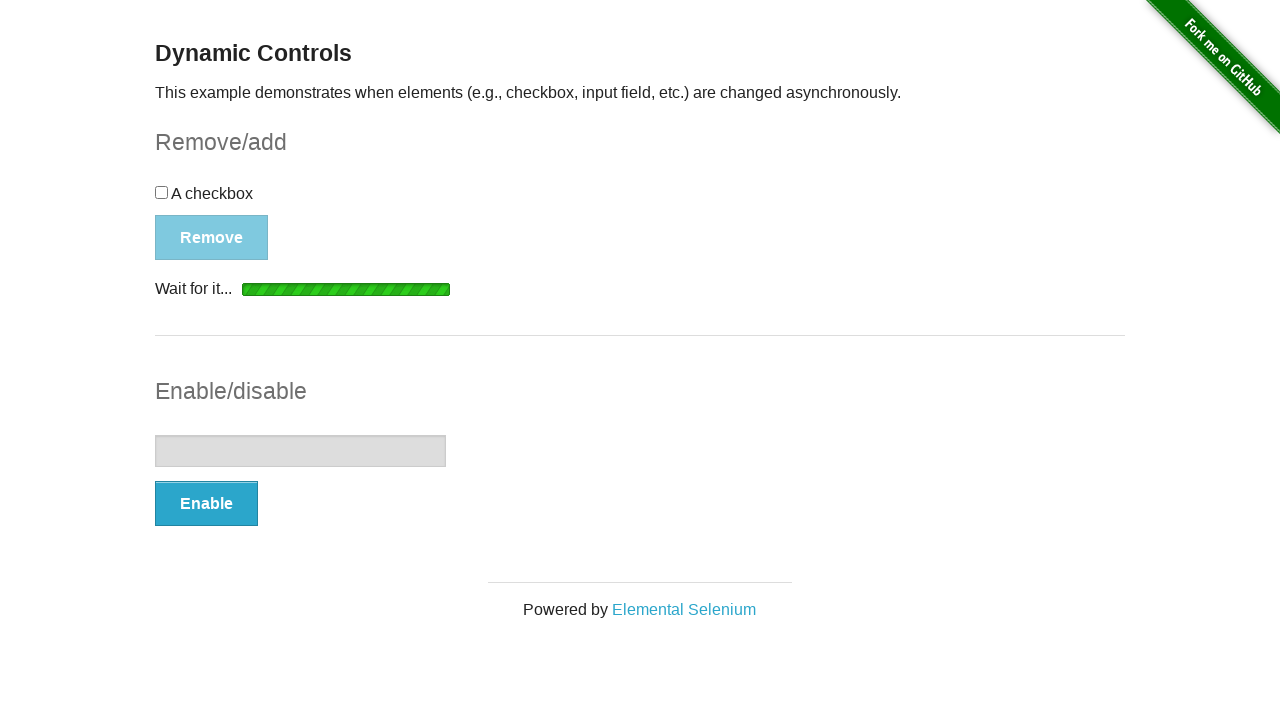

Waited for message element to become visible
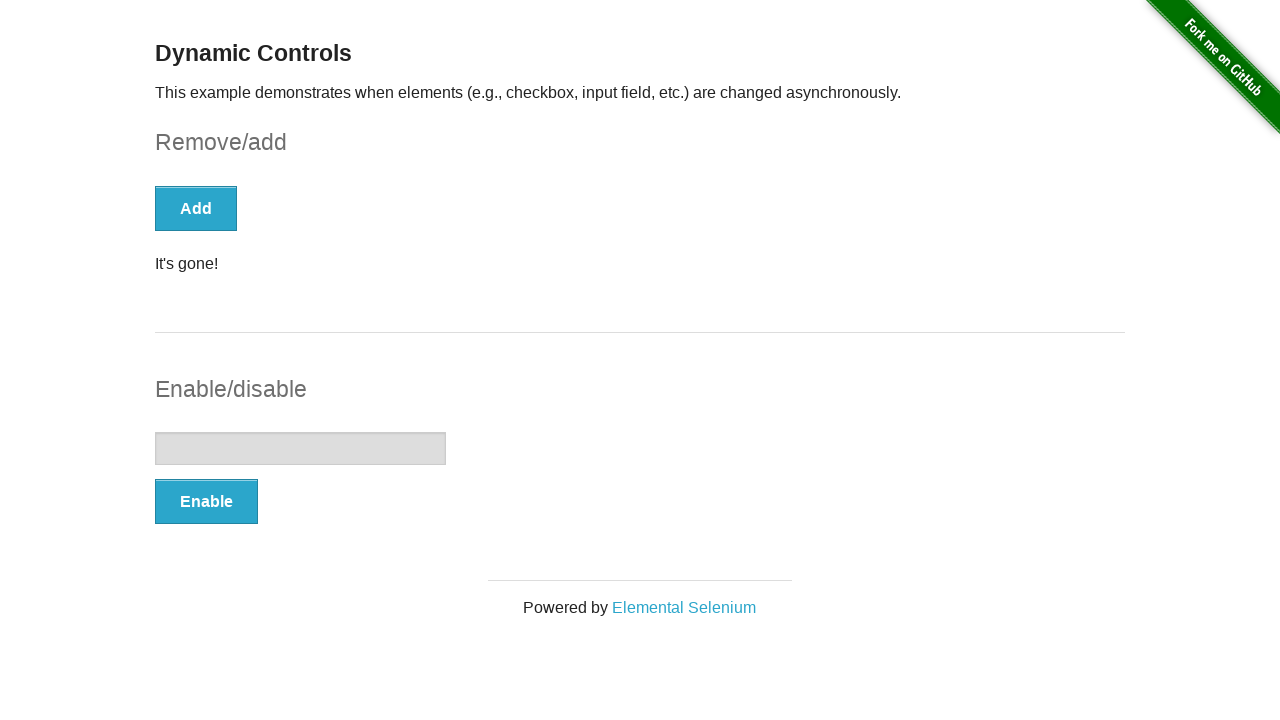

Verified 'It's gone!' message is visible
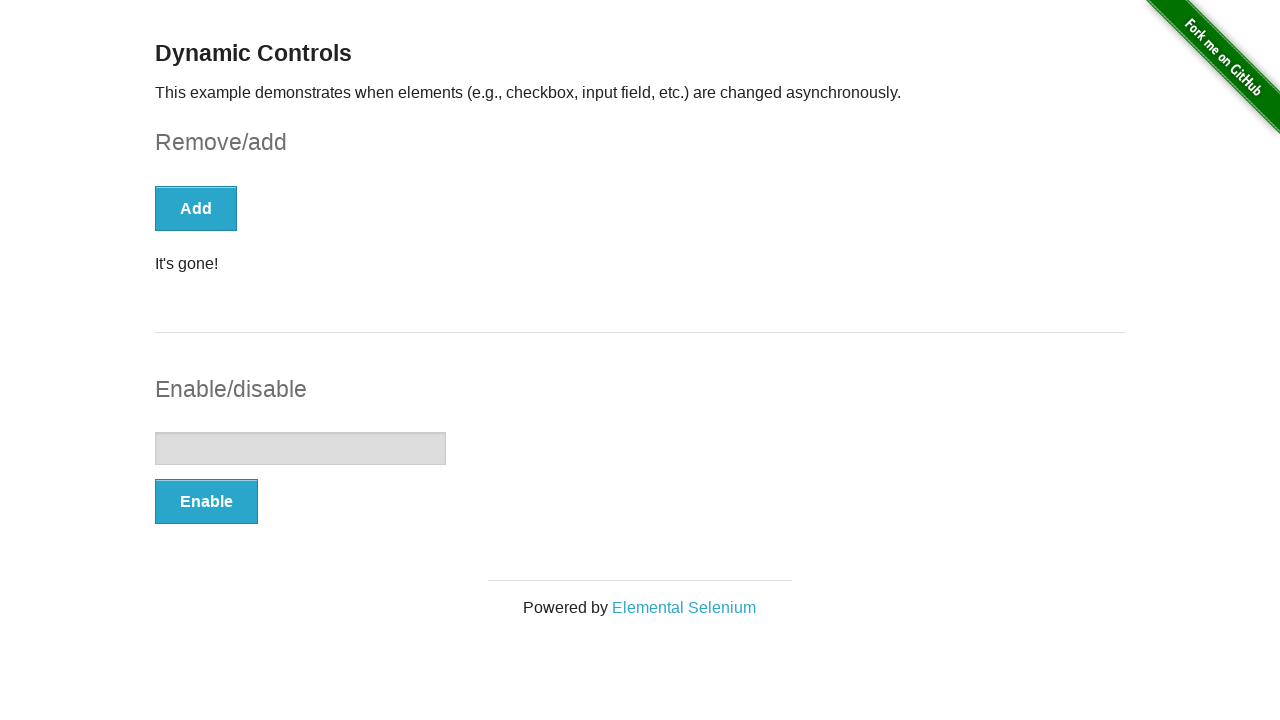

Clicked Add button to restore checkbox at (196, 208) on button[onclick='swapCheckbox()']
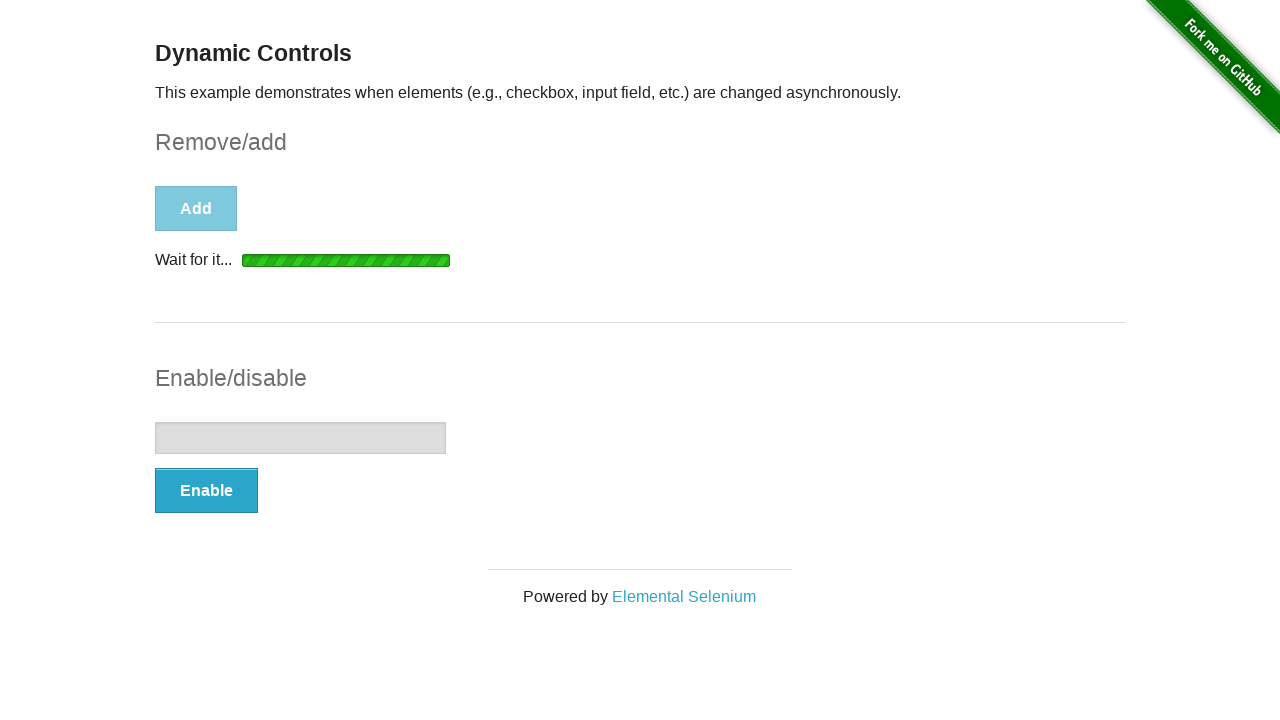

Waited for message element to become visible again
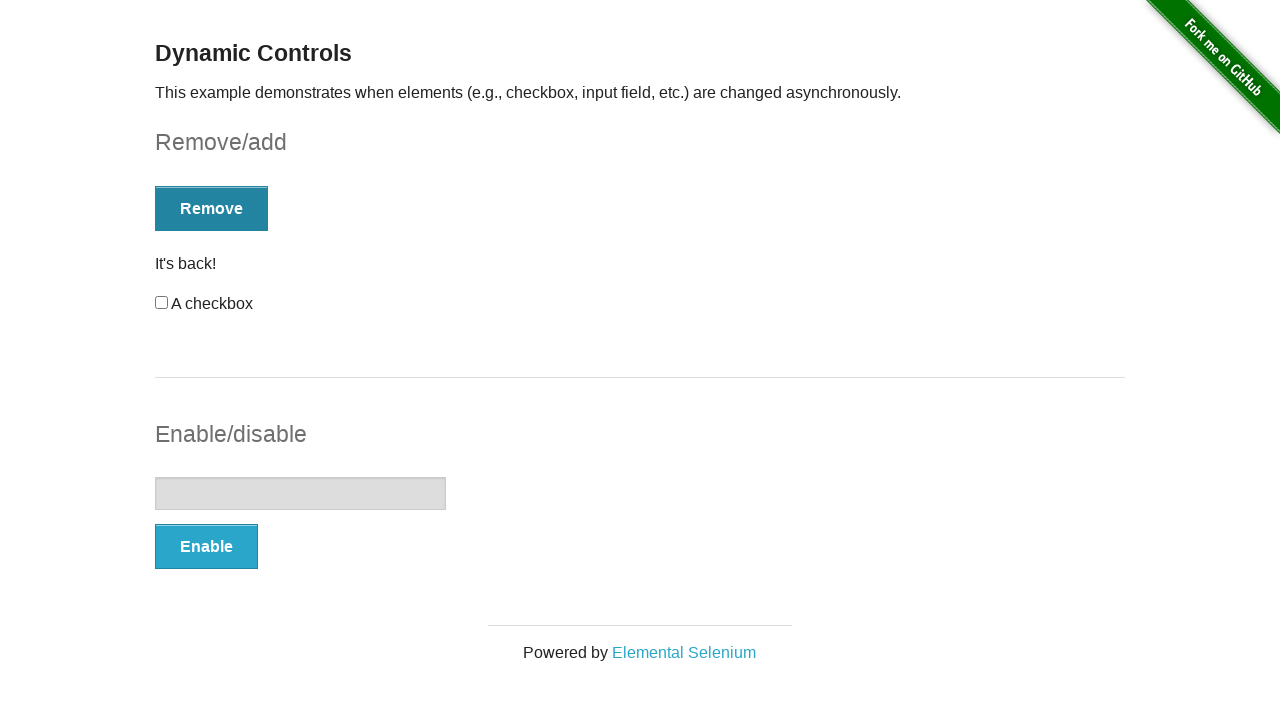

Verified 'It's back!' message is visible
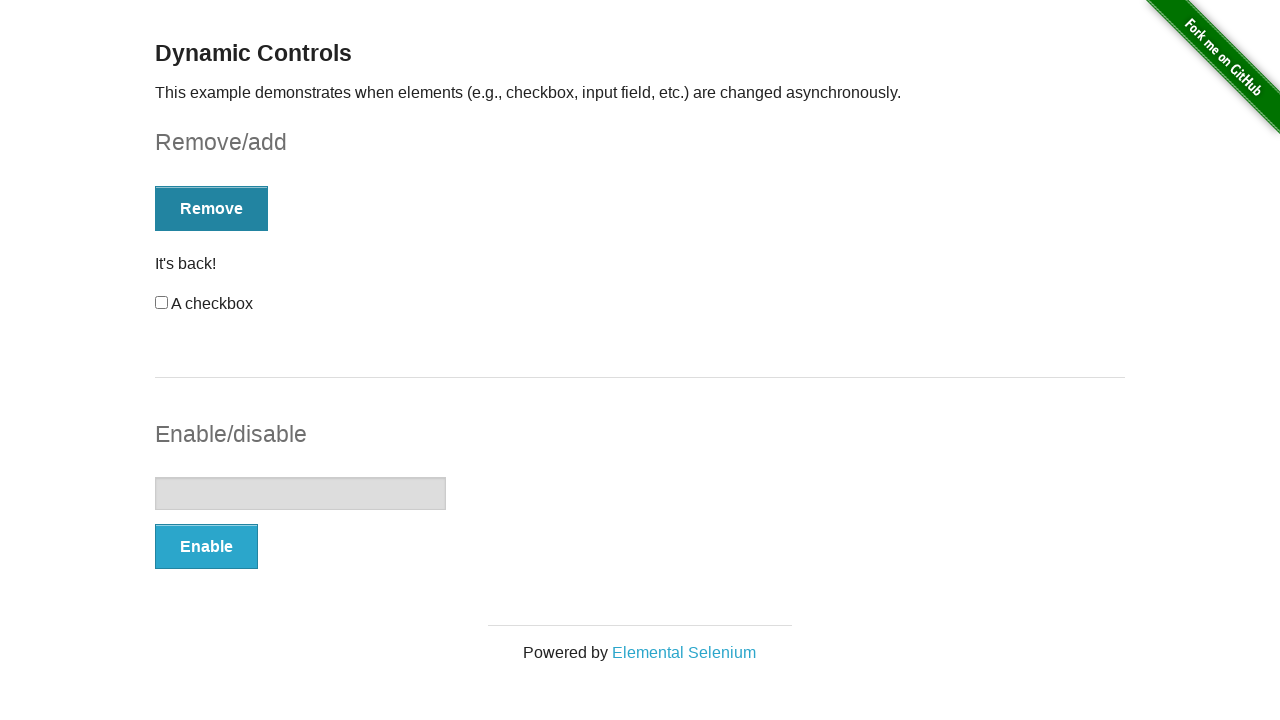

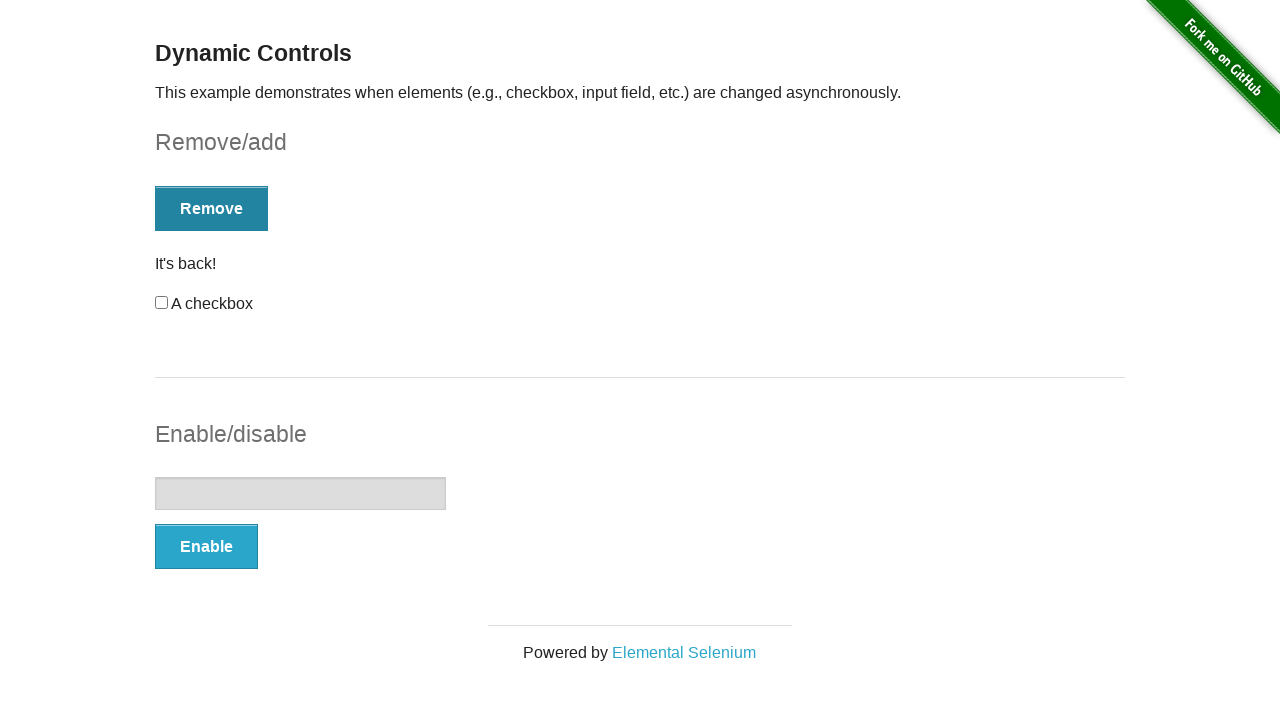